Tests static dropdown selection functionality by selecting different currency options using various methods (by index and by visible text)

Starting URL: https://rahulshettyacademy.com/dropdownsPractise/

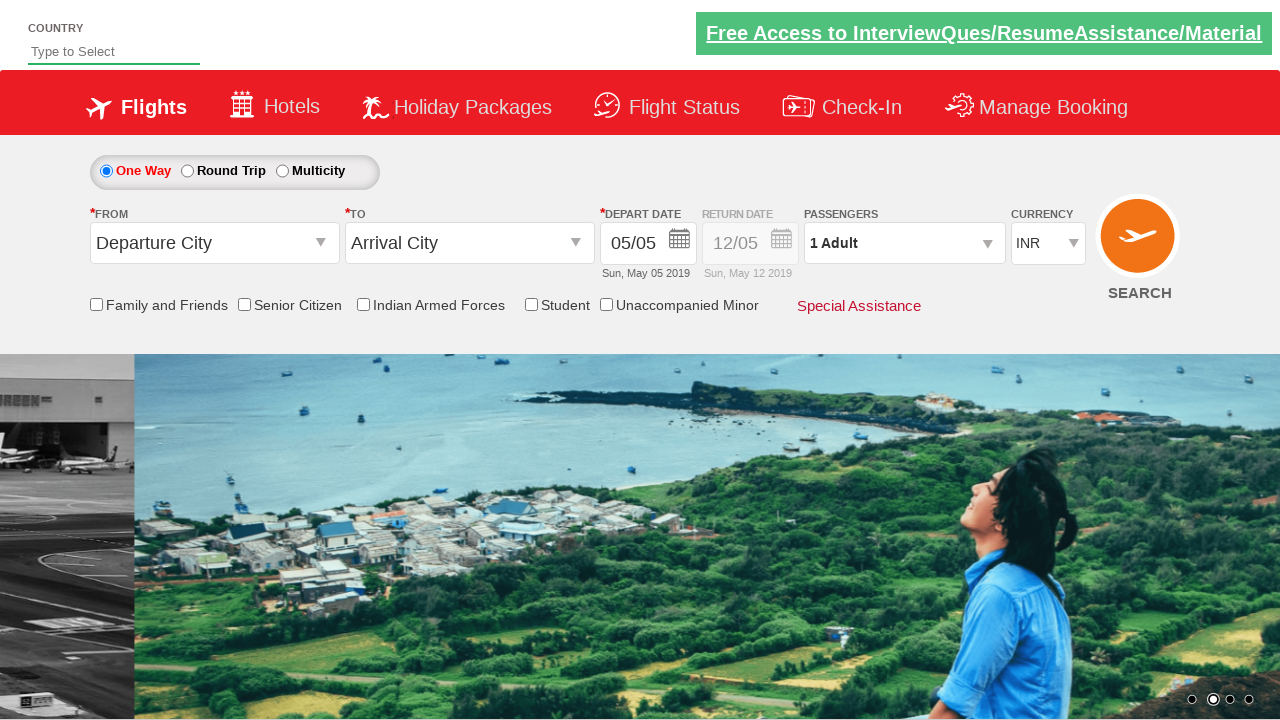

Selected USD currency by index 3 from dropdown on #ctl00_mainContent_DropDownListCurrency
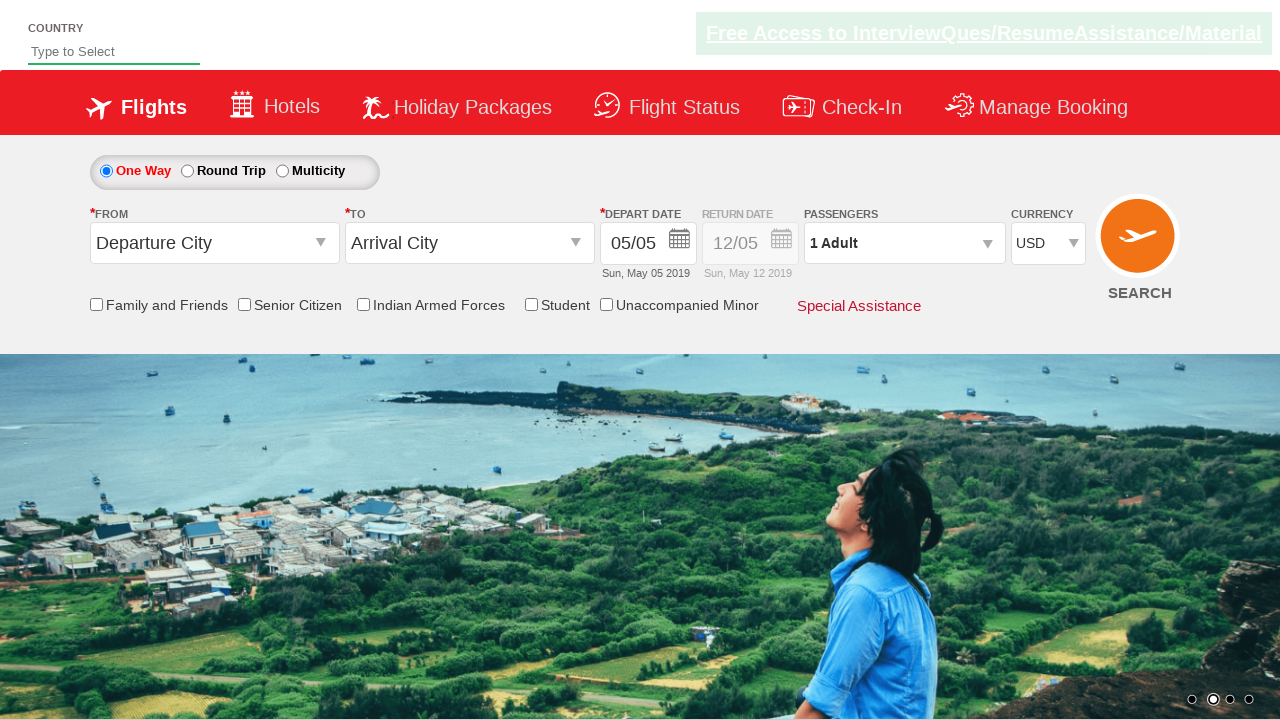

Retrieved selected currency option value
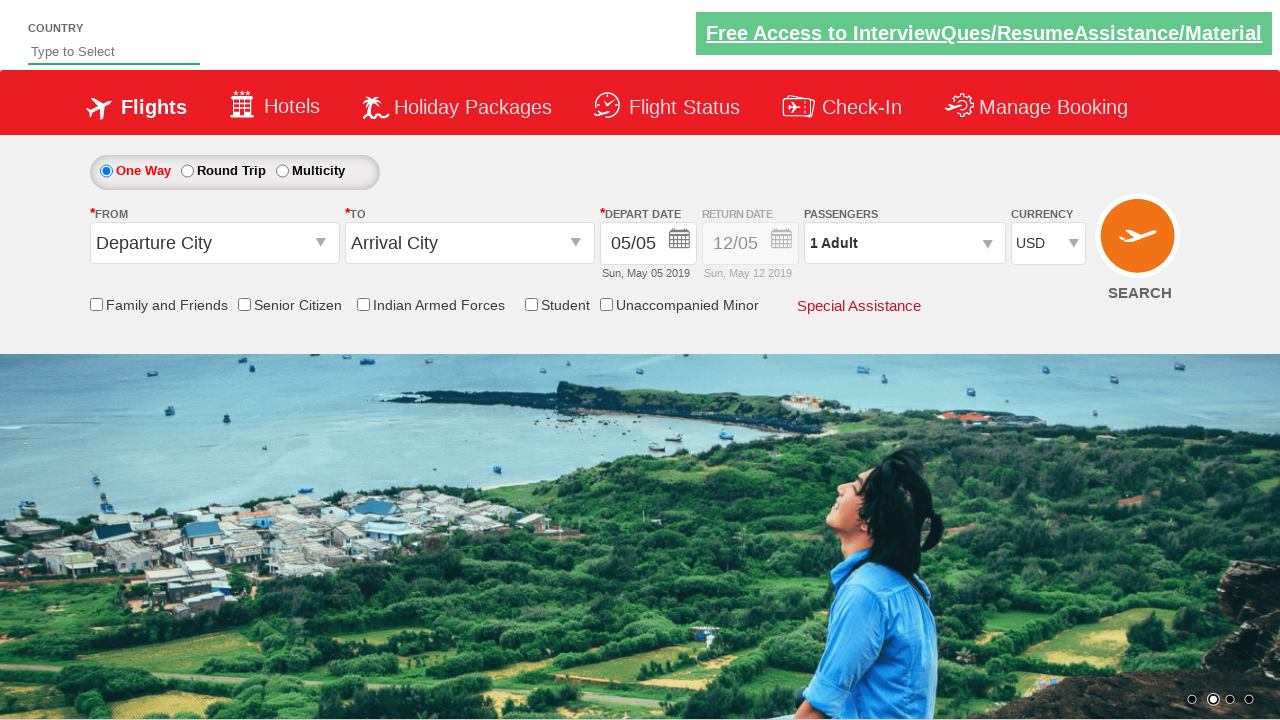

Verified that USD currency is selected
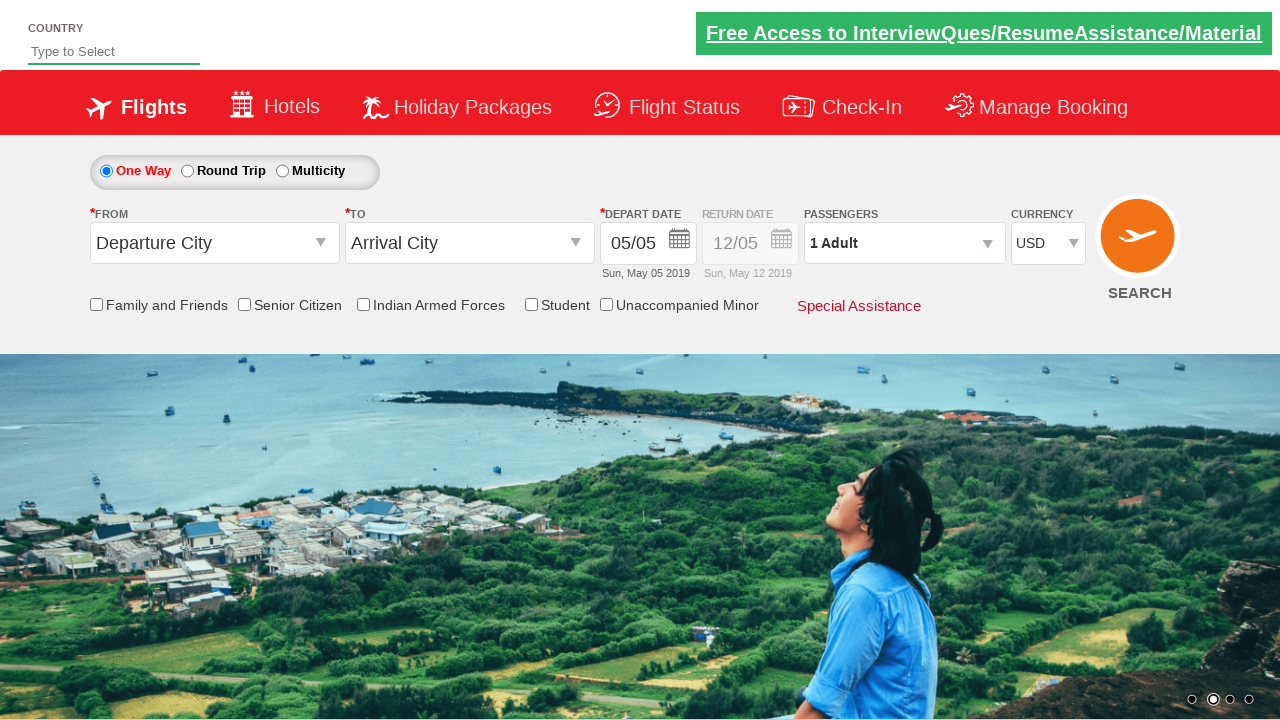

Selected AED currency by visible text from dropdown on #ctl00_mainContent_DropDownListCurrency
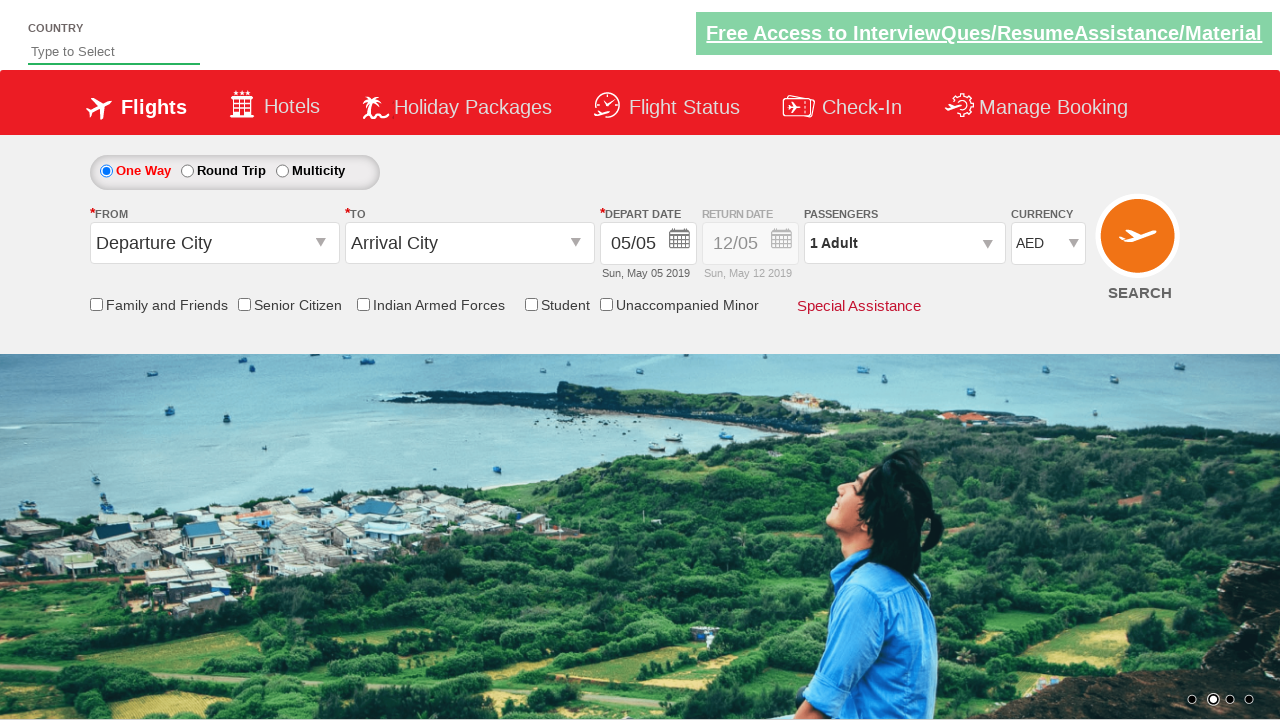

Retrieved selected currency option value
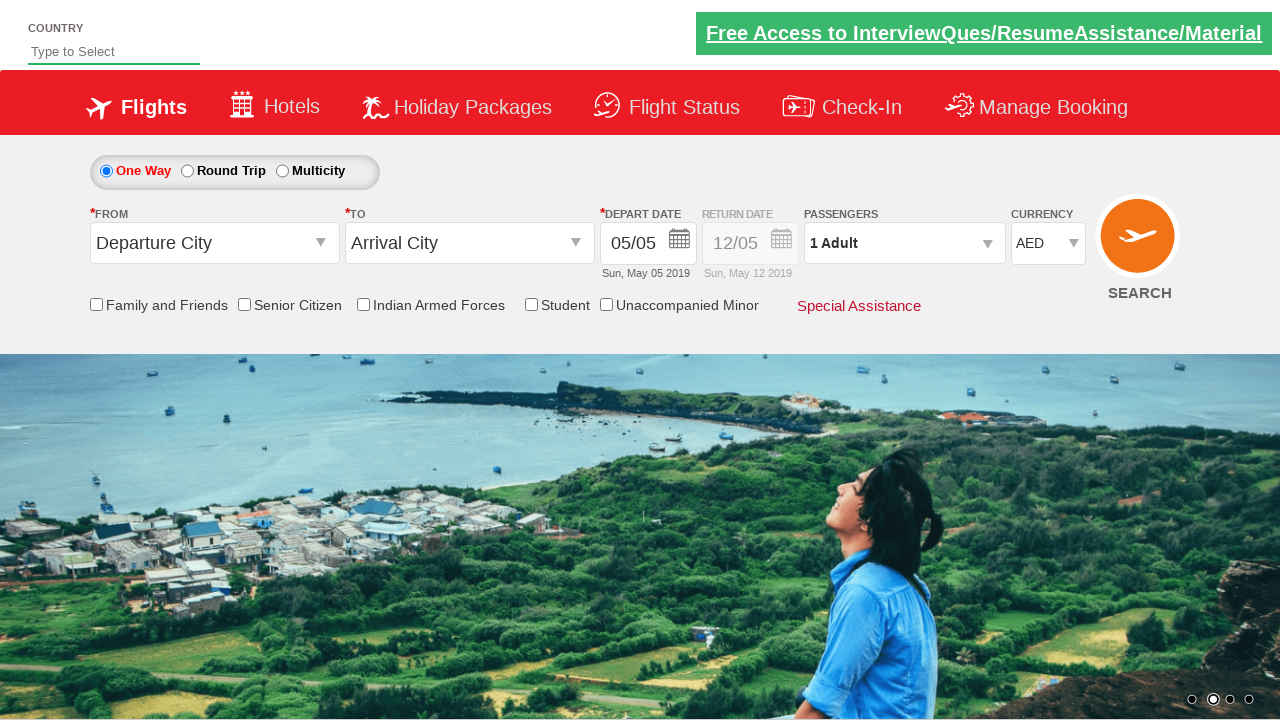

Verified that AED currency is selected
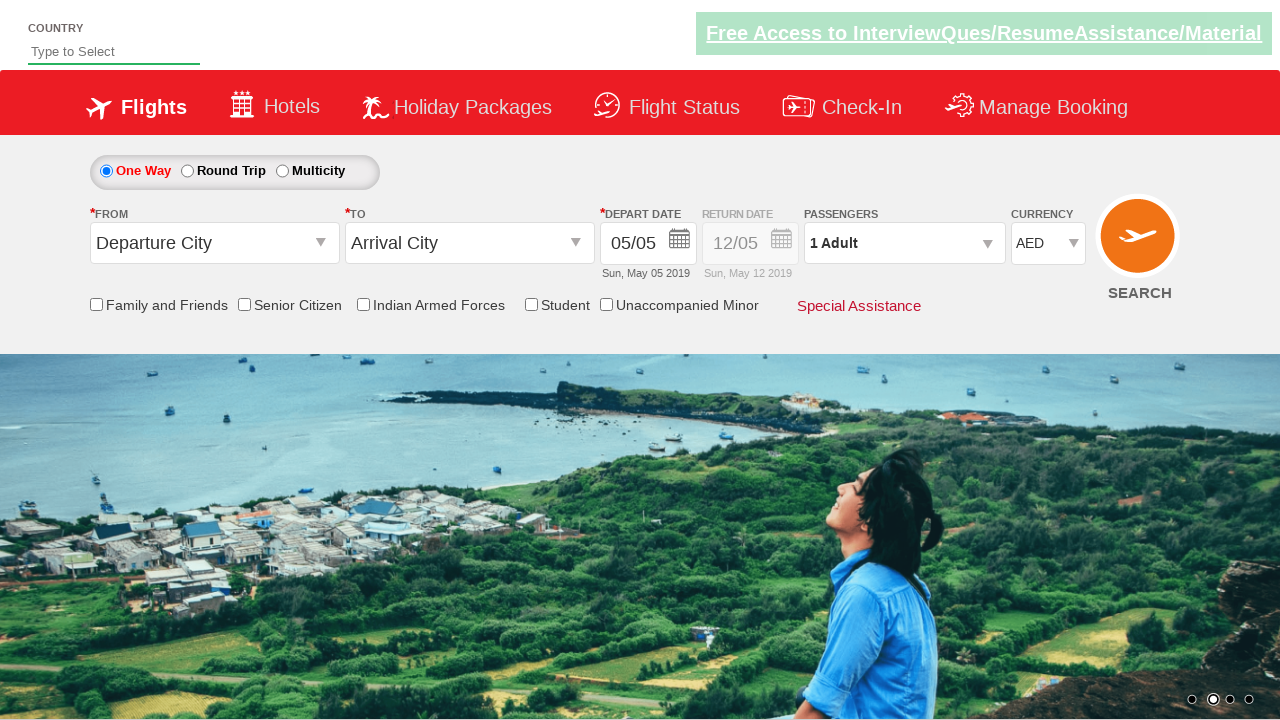

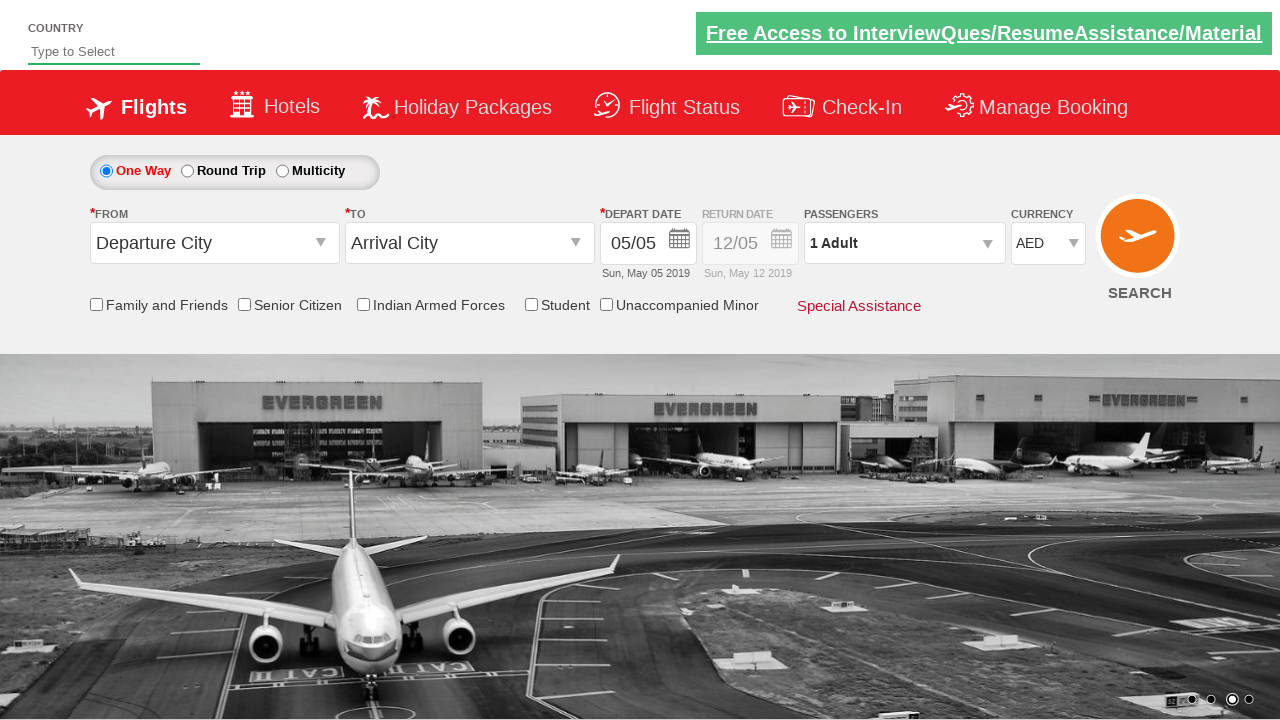